Tests a demo registration form by filling in personal details including name, address, email, phone, selecting radio buttons, checkboxes, and multiple language options from a dropdown.

Starting URL: https://demo.automationtesting.in/Register.html

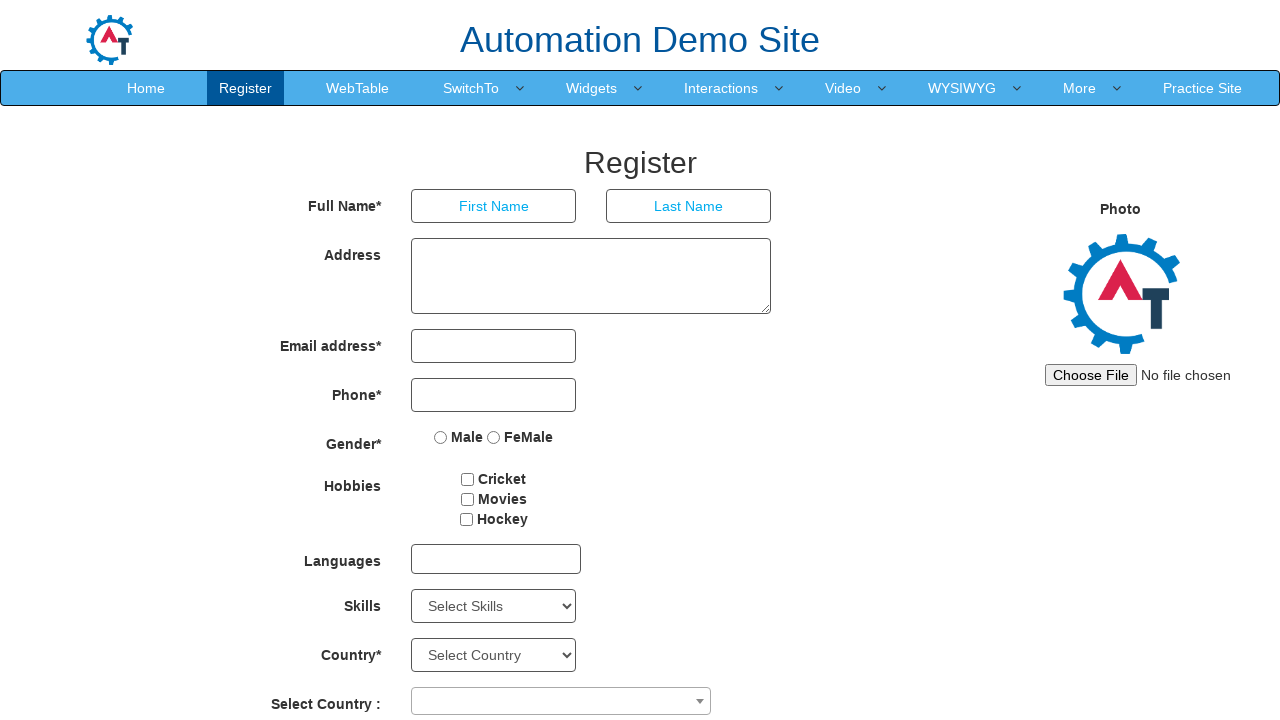

Filled first name field with 'suresh' on xpath=//input[@placeholder='First Name']
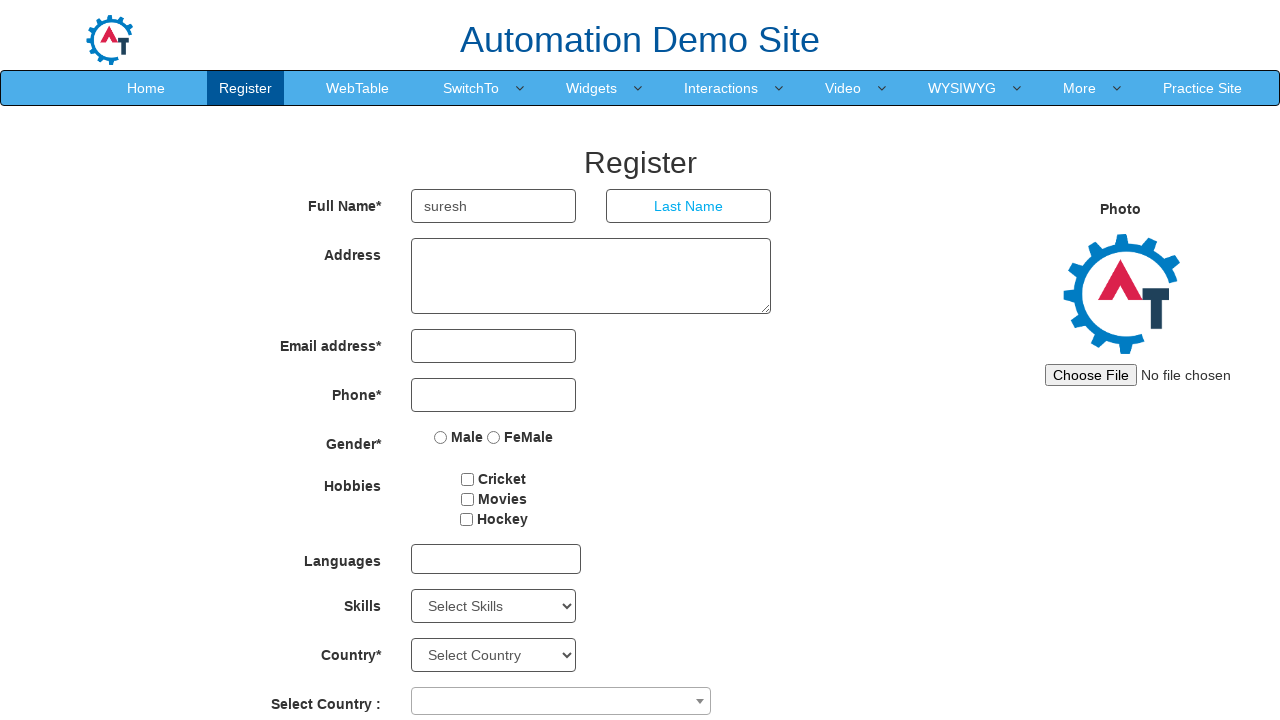

Filled last name field with 'shankar' on xpath=//input[@placeholder='Last Name']
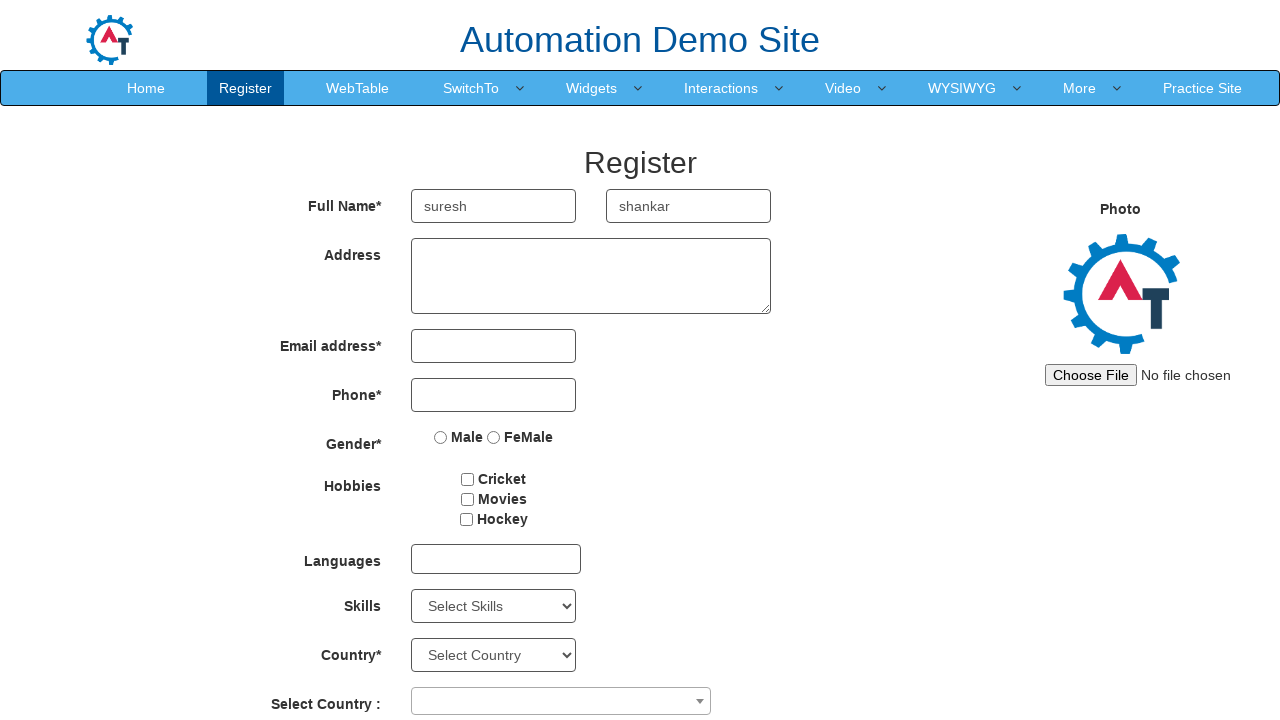

Filled address field with '144/abc street , thriyvanmuyur chennai -41' on //textarea[@ng-model='Adress']
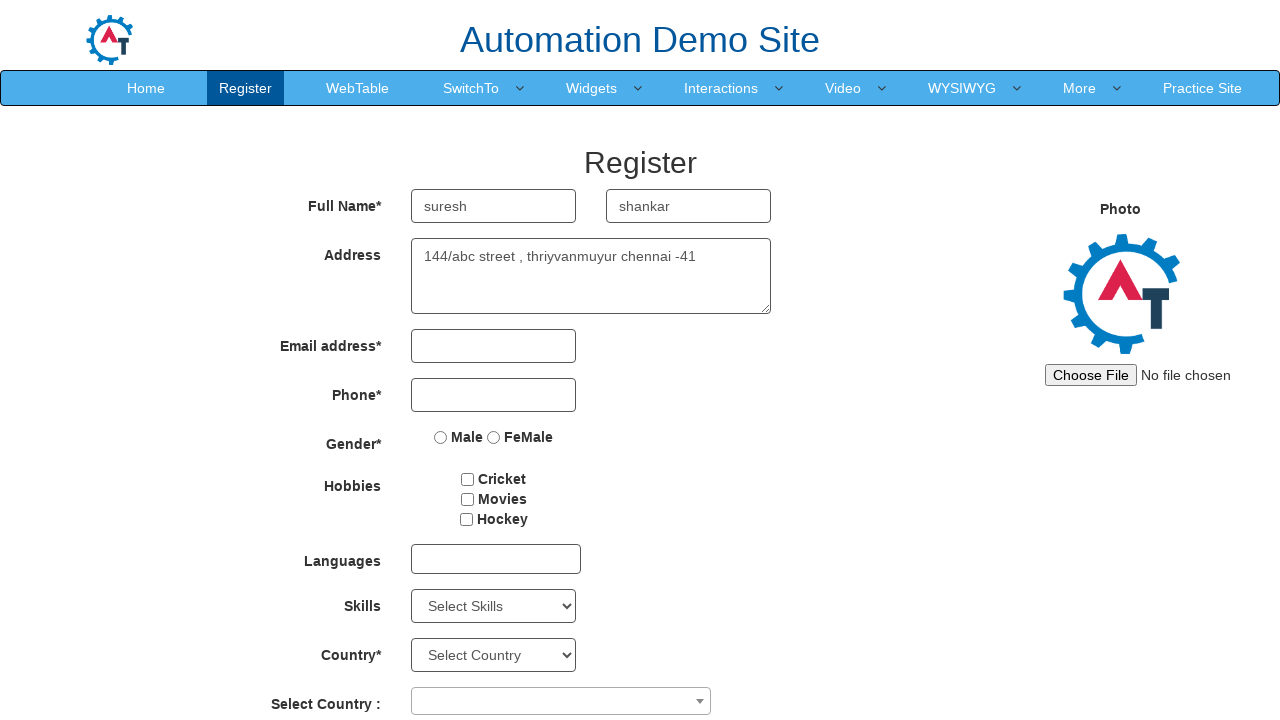

Filled email field with 'slsp225@gmail.com' on //input[@type='email']
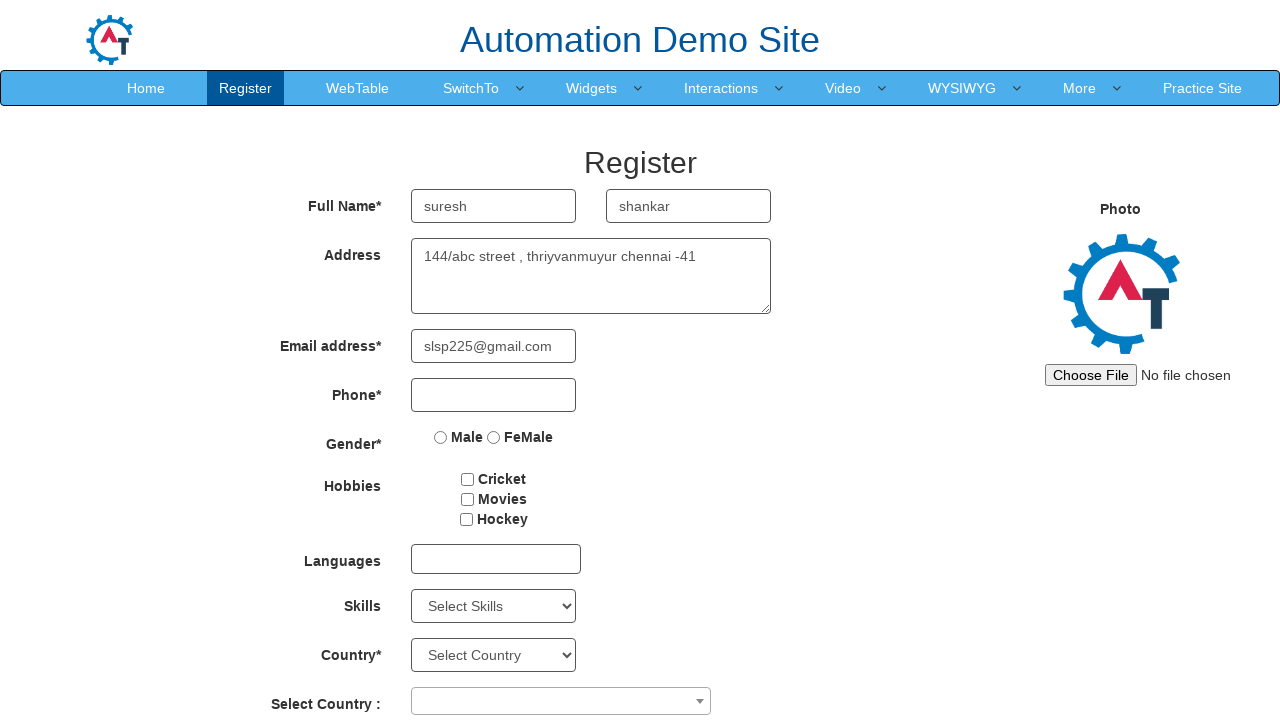

Filled phone number field with '+918438556629' on //input[@type='tel']
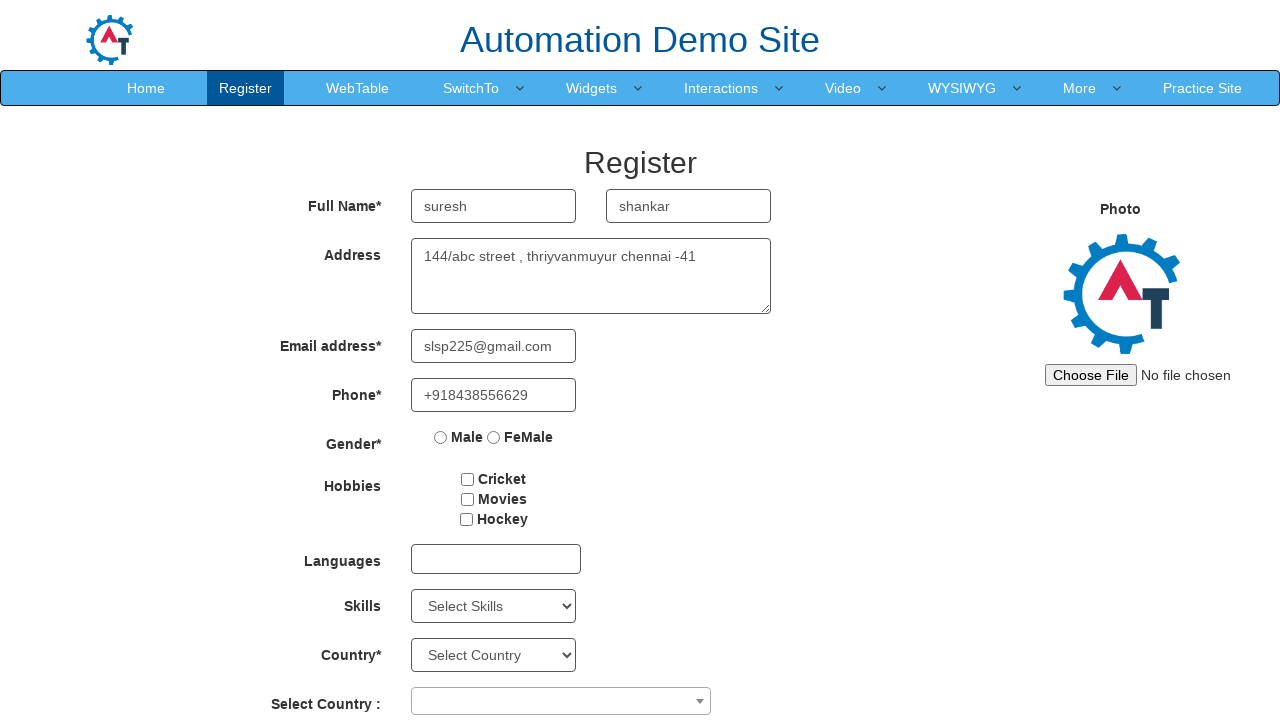

Clicked radio button for gender selection at (441, 437) on xpath=//input[@ng-model='radiovalue']
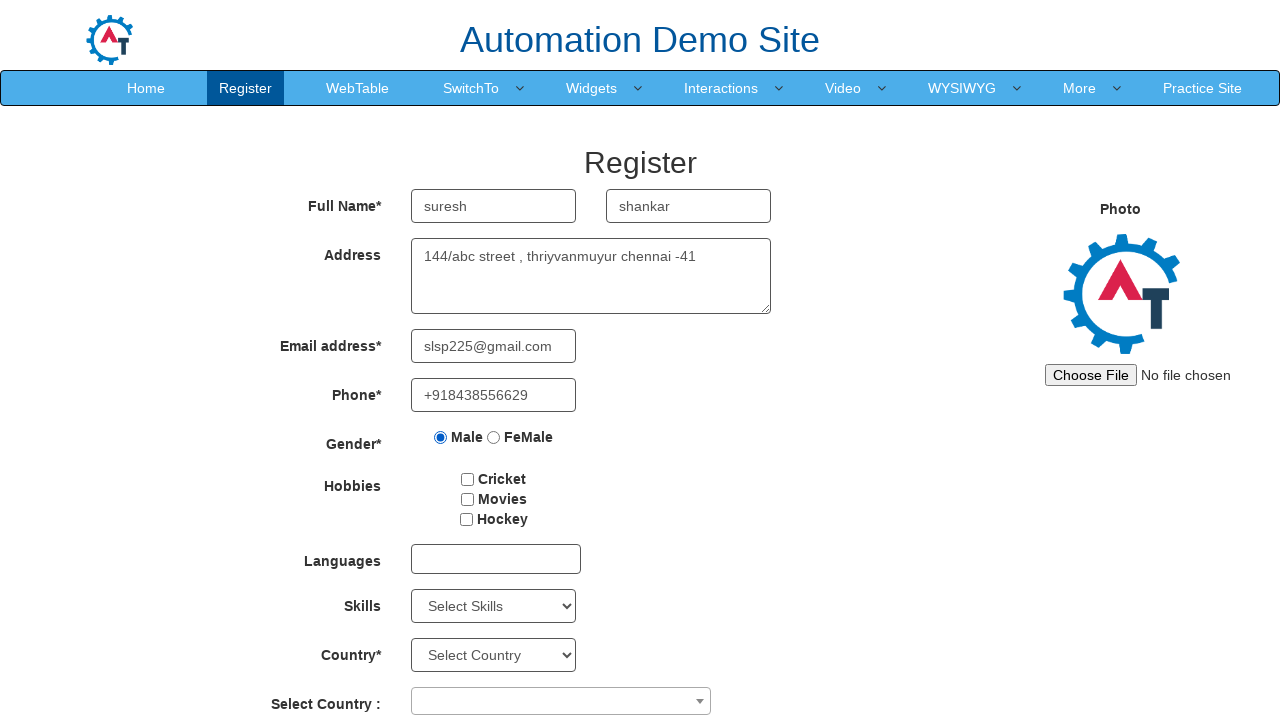

Waited 1 second for page updates
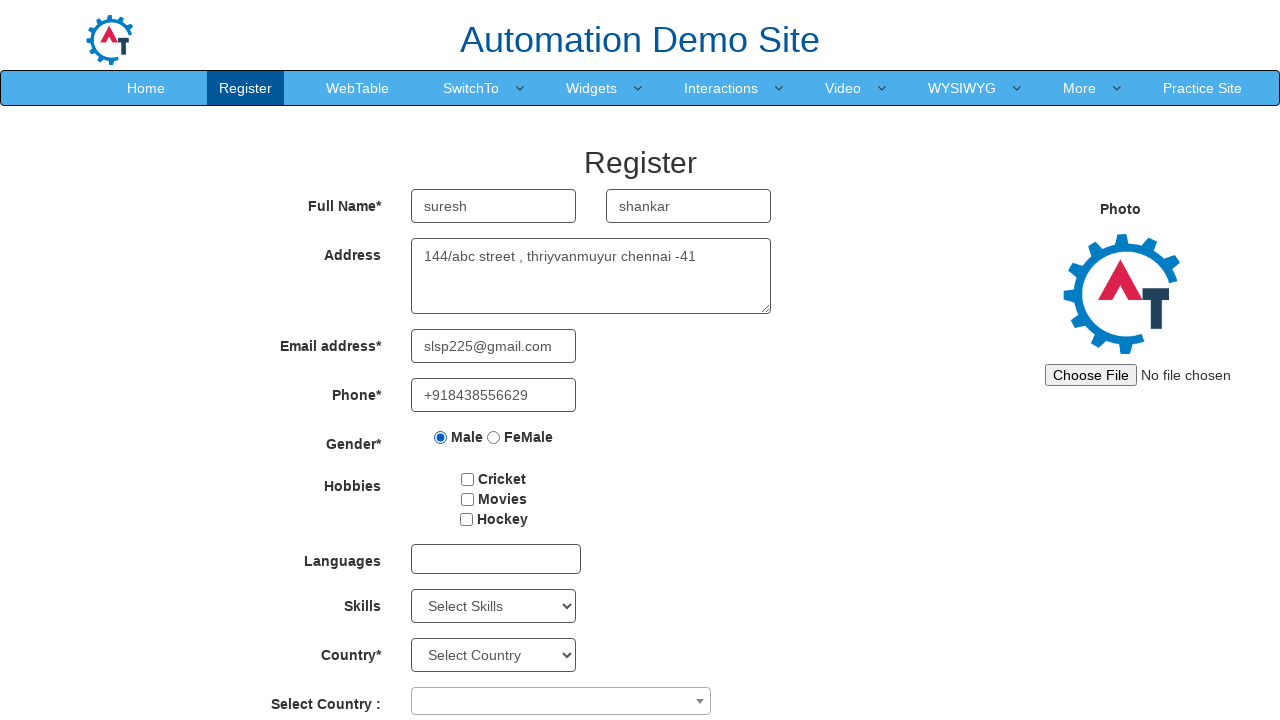

Clicked checkbox 3 at (466, 519) on xpath=//input[@id='checkbox3']
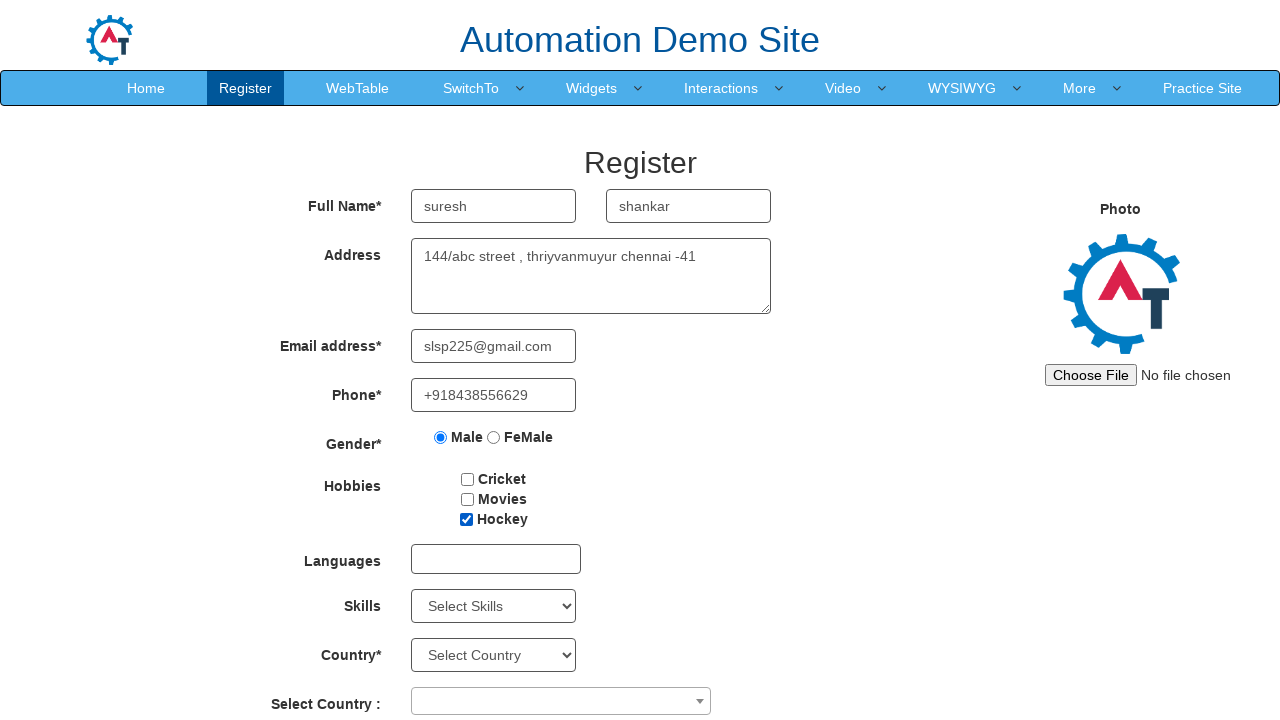

Waited 1 second
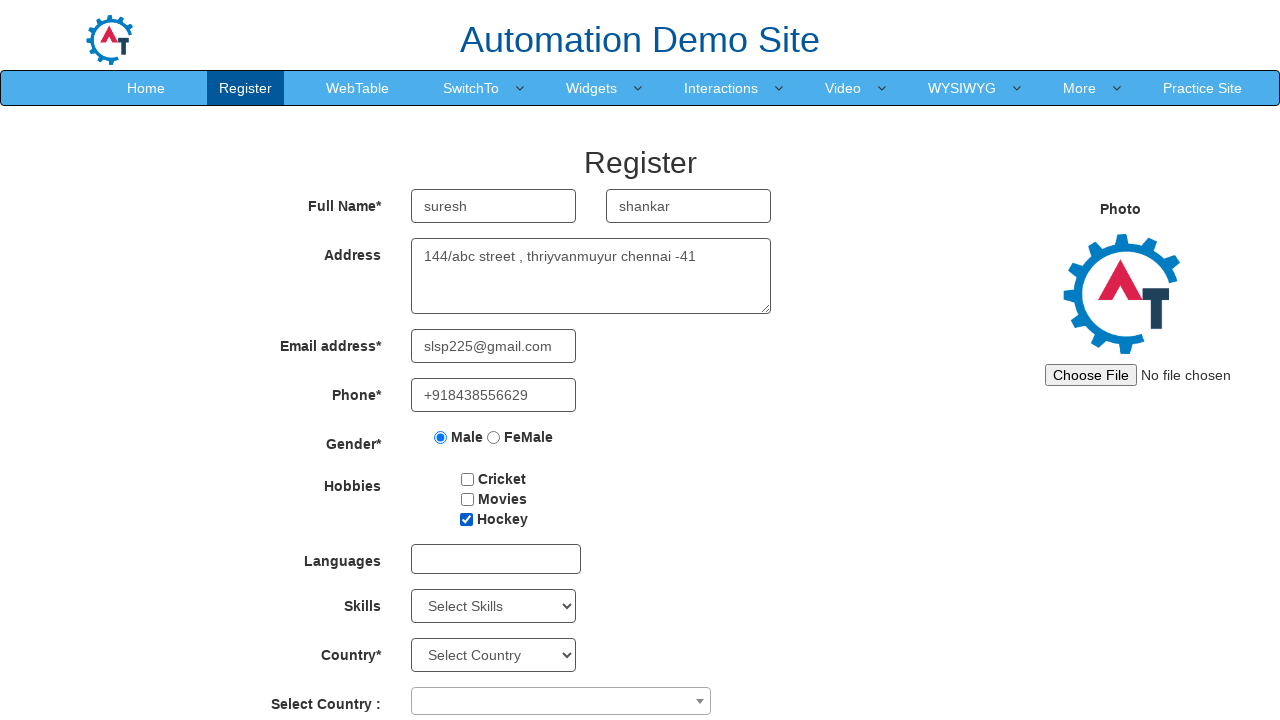

Clicked checkbox 2 at (467, 499) on xpath=//input[@id='checkbox2']
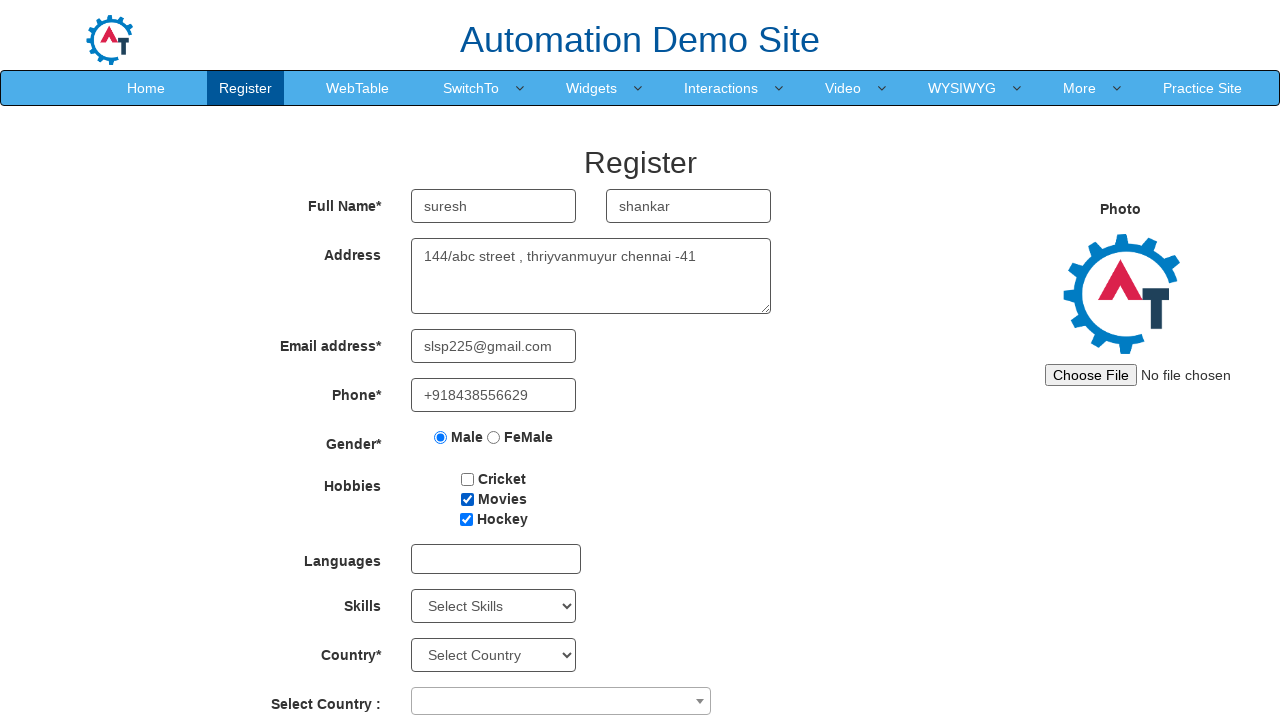

Opened language dropdown at (496, 559) on #msdd
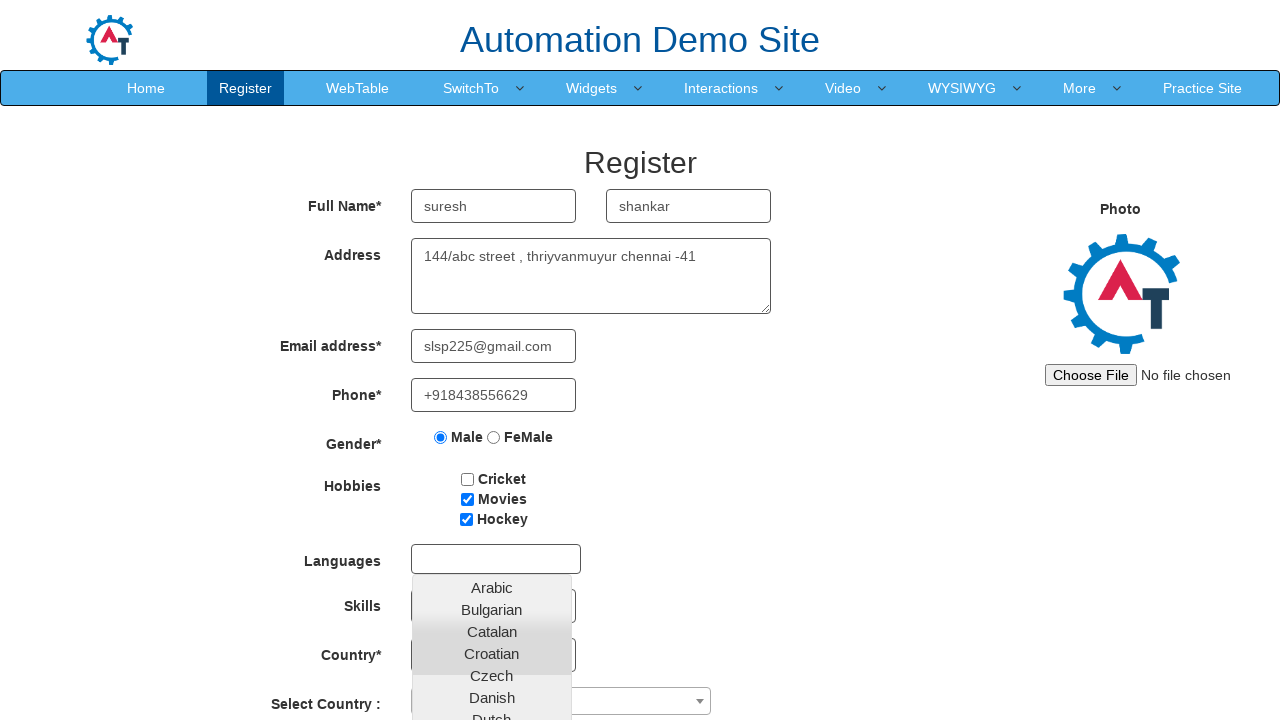

Selected Icelandic language at (492, 688) on xpath=//a[normalize-space()='Icelandic']
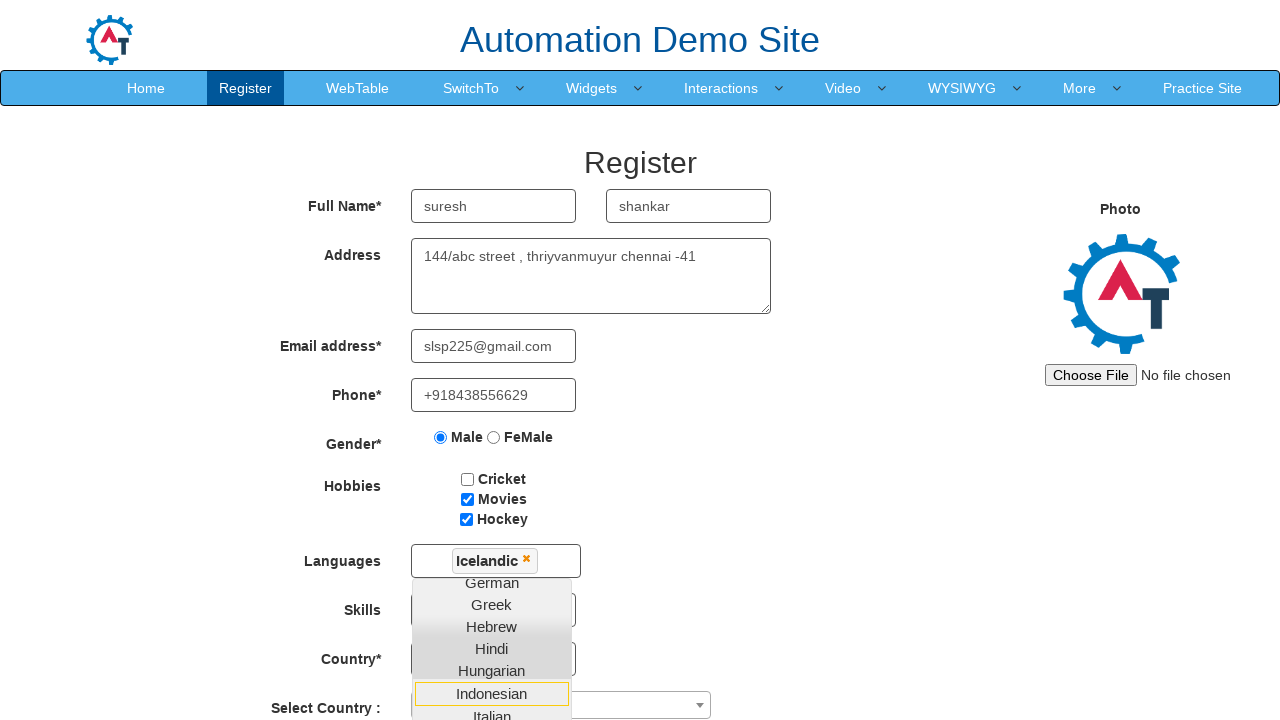

Selected Italian language at (492, 712) on xpath=//a[normalize-space()='Italian']
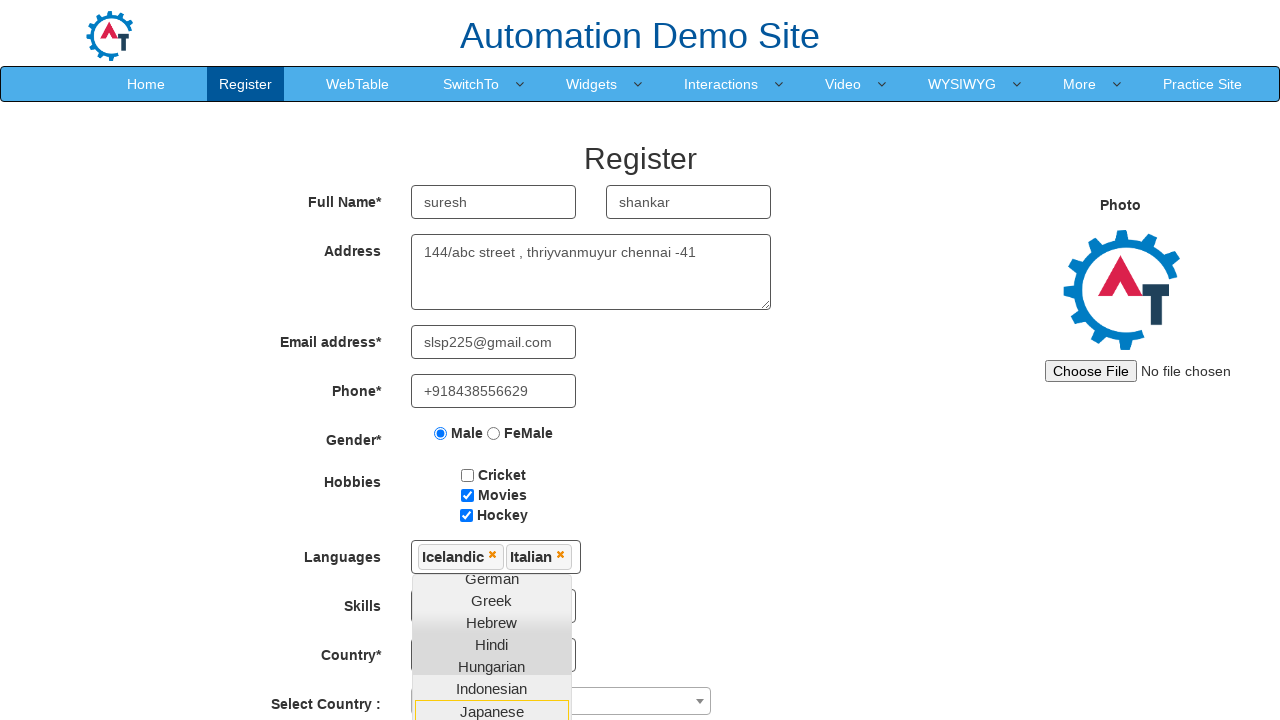

Selected Hindi language at (492, 644) on xpath=//a[normalize-space()='Hindi']
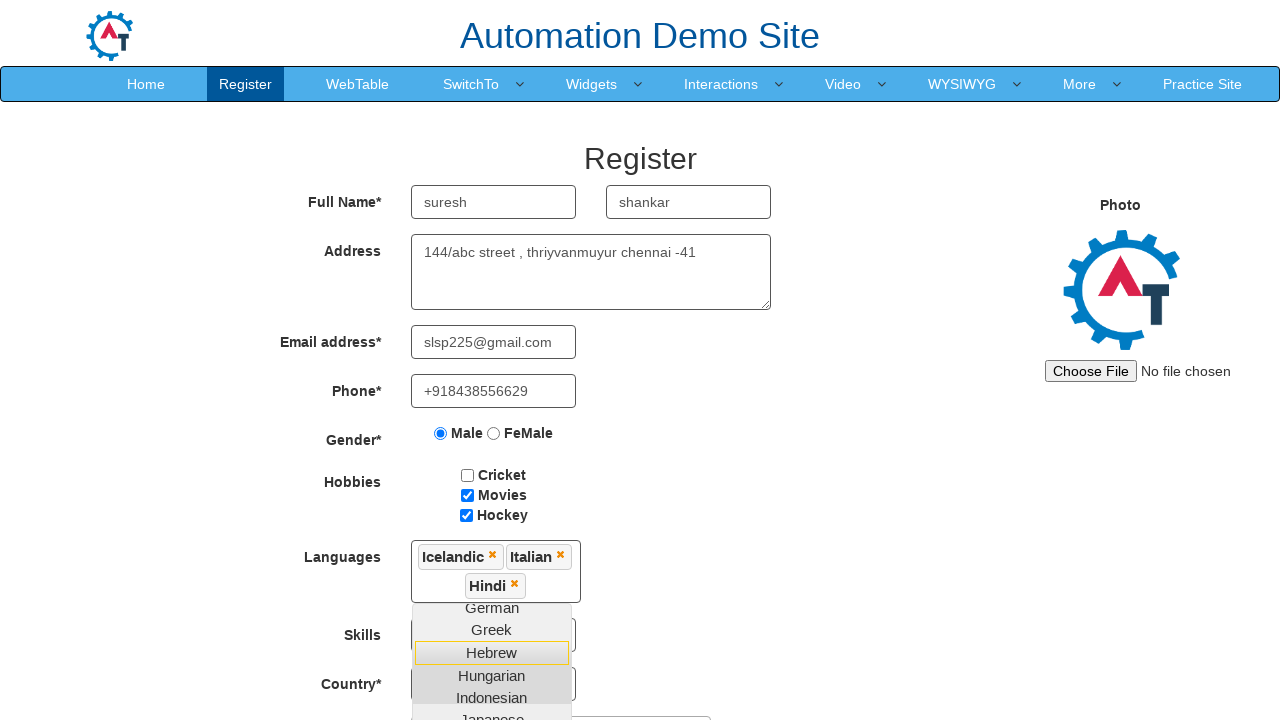

Selected Urdu language at (492, 483) on xpath=//a[normalize-space()='Urdu']
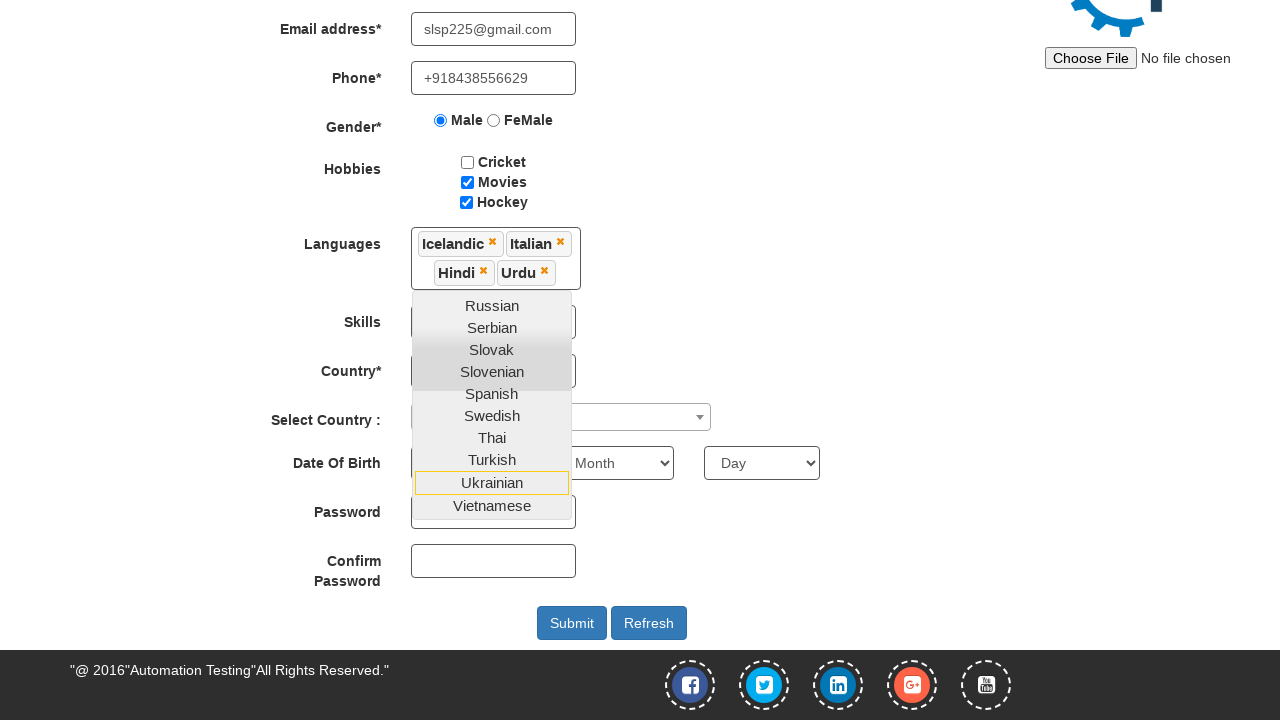

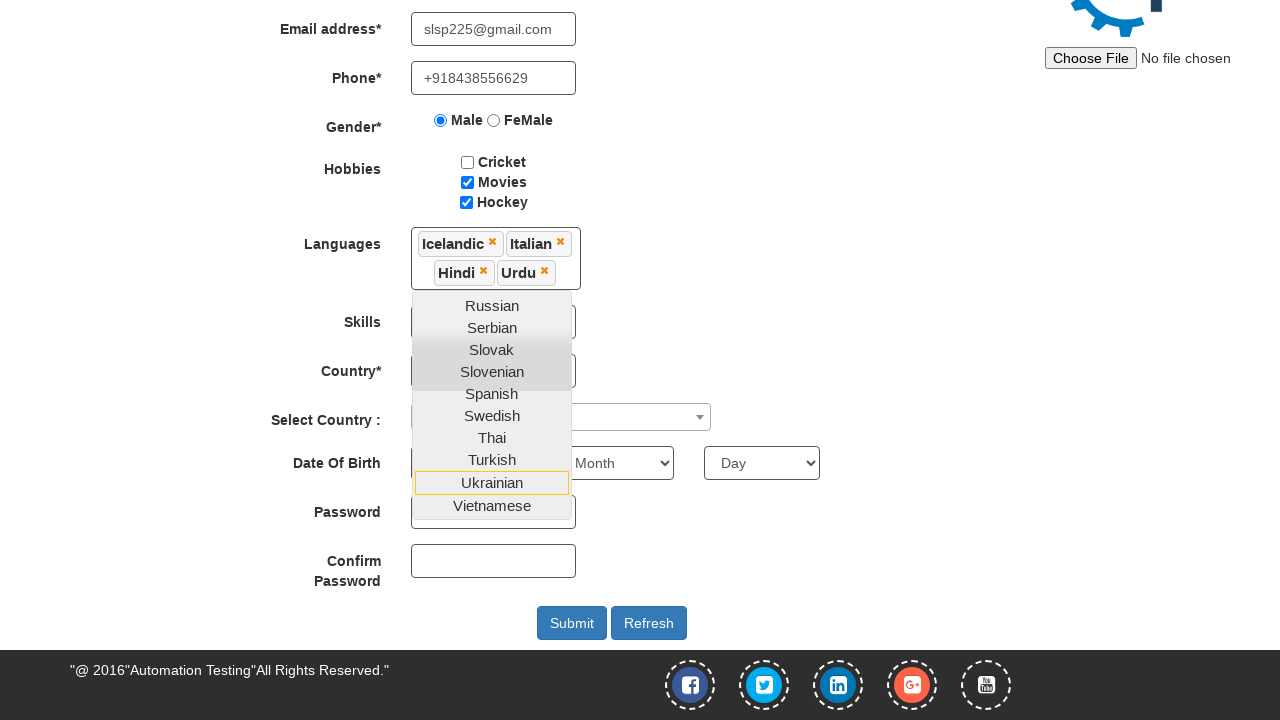